Tests mobile responsiveness by setting viewport to mobile size and verifying the booking section and service options are visible and functional.

Starting URL: https://ittheal.com/3t/

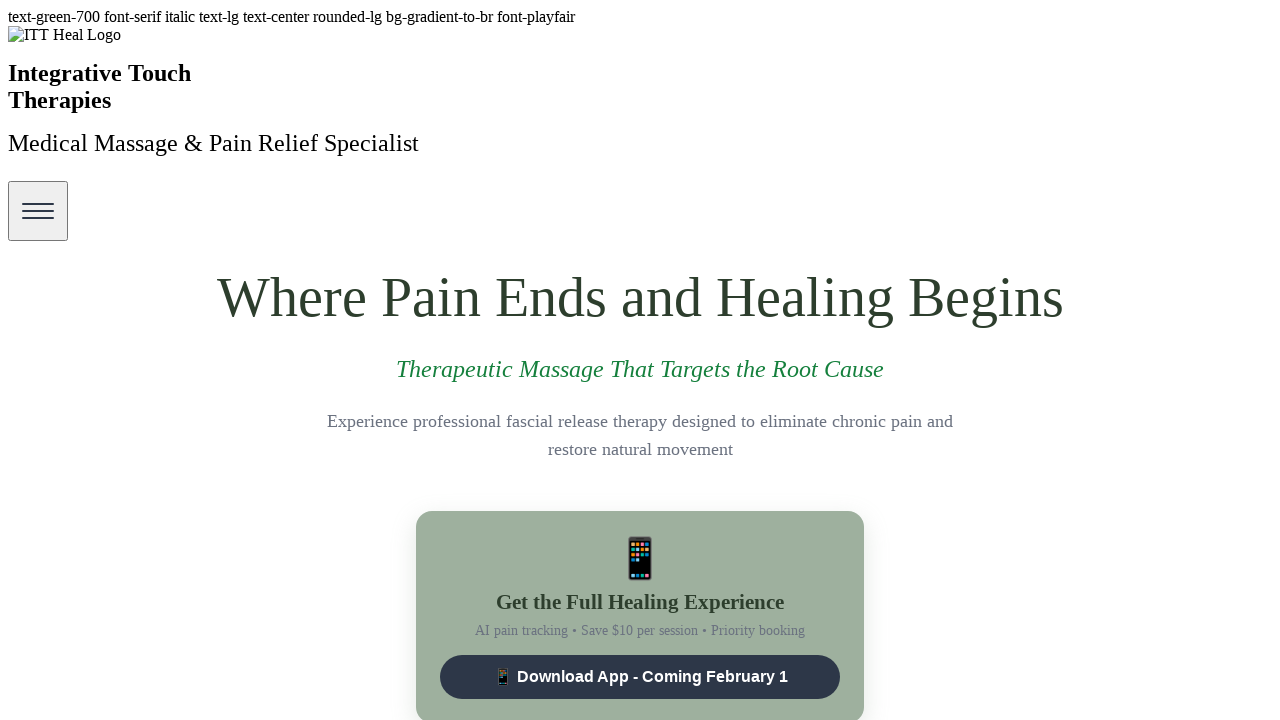

Set viewport to mobile size (375x667)
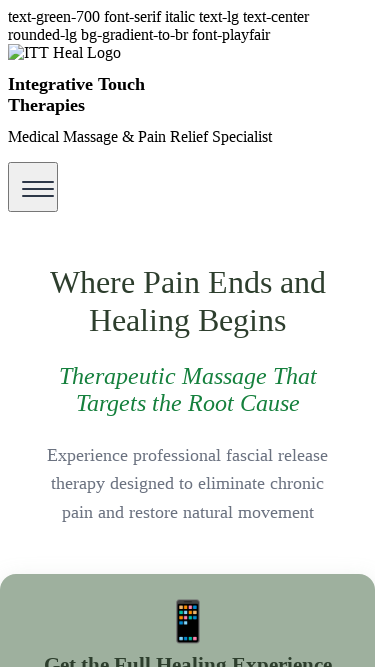

Waited 2 seconds for mobile viewport to stabilize
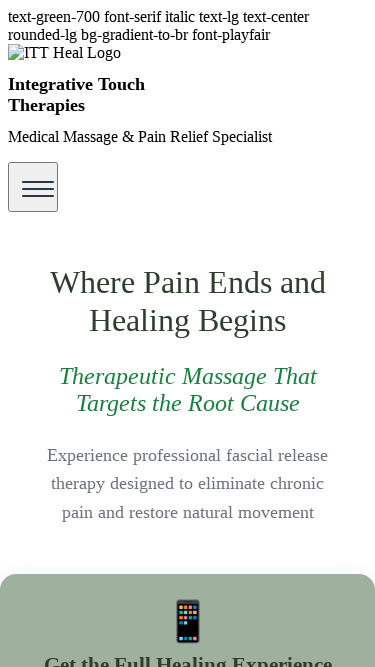

Reloaded page with mobile viewport
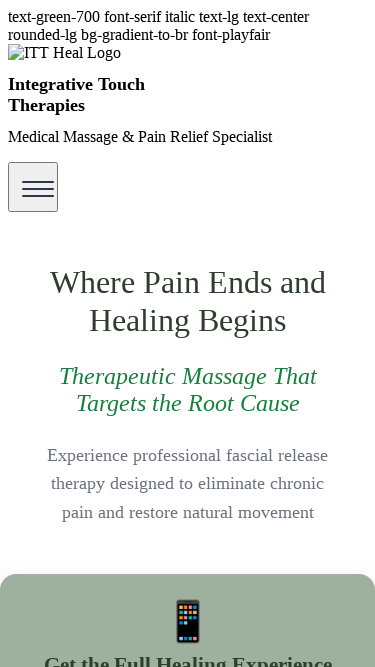

Waited 2 seconds after page reload
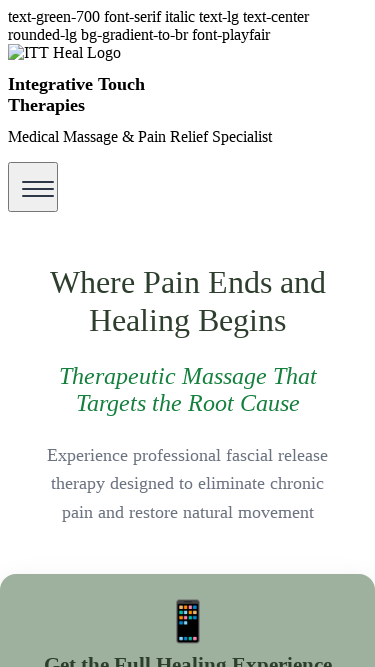

Verified booking section is visible on mobile
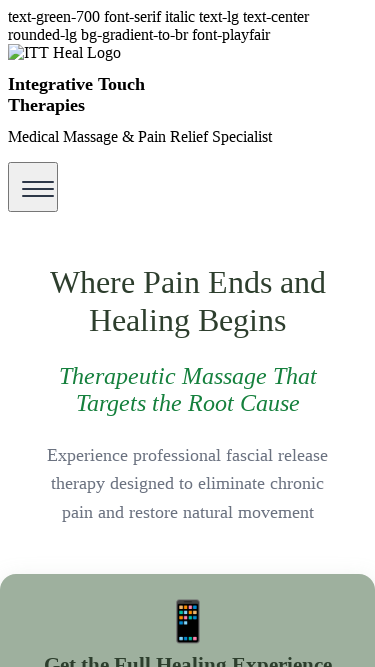

Counted visible service option elements on mobile
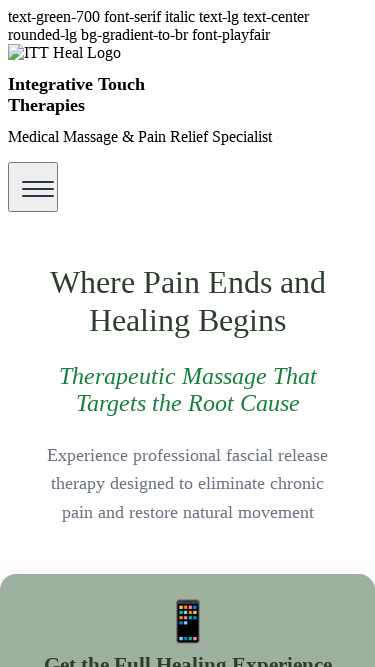

Reset viewport to desktop size (1920x1080)
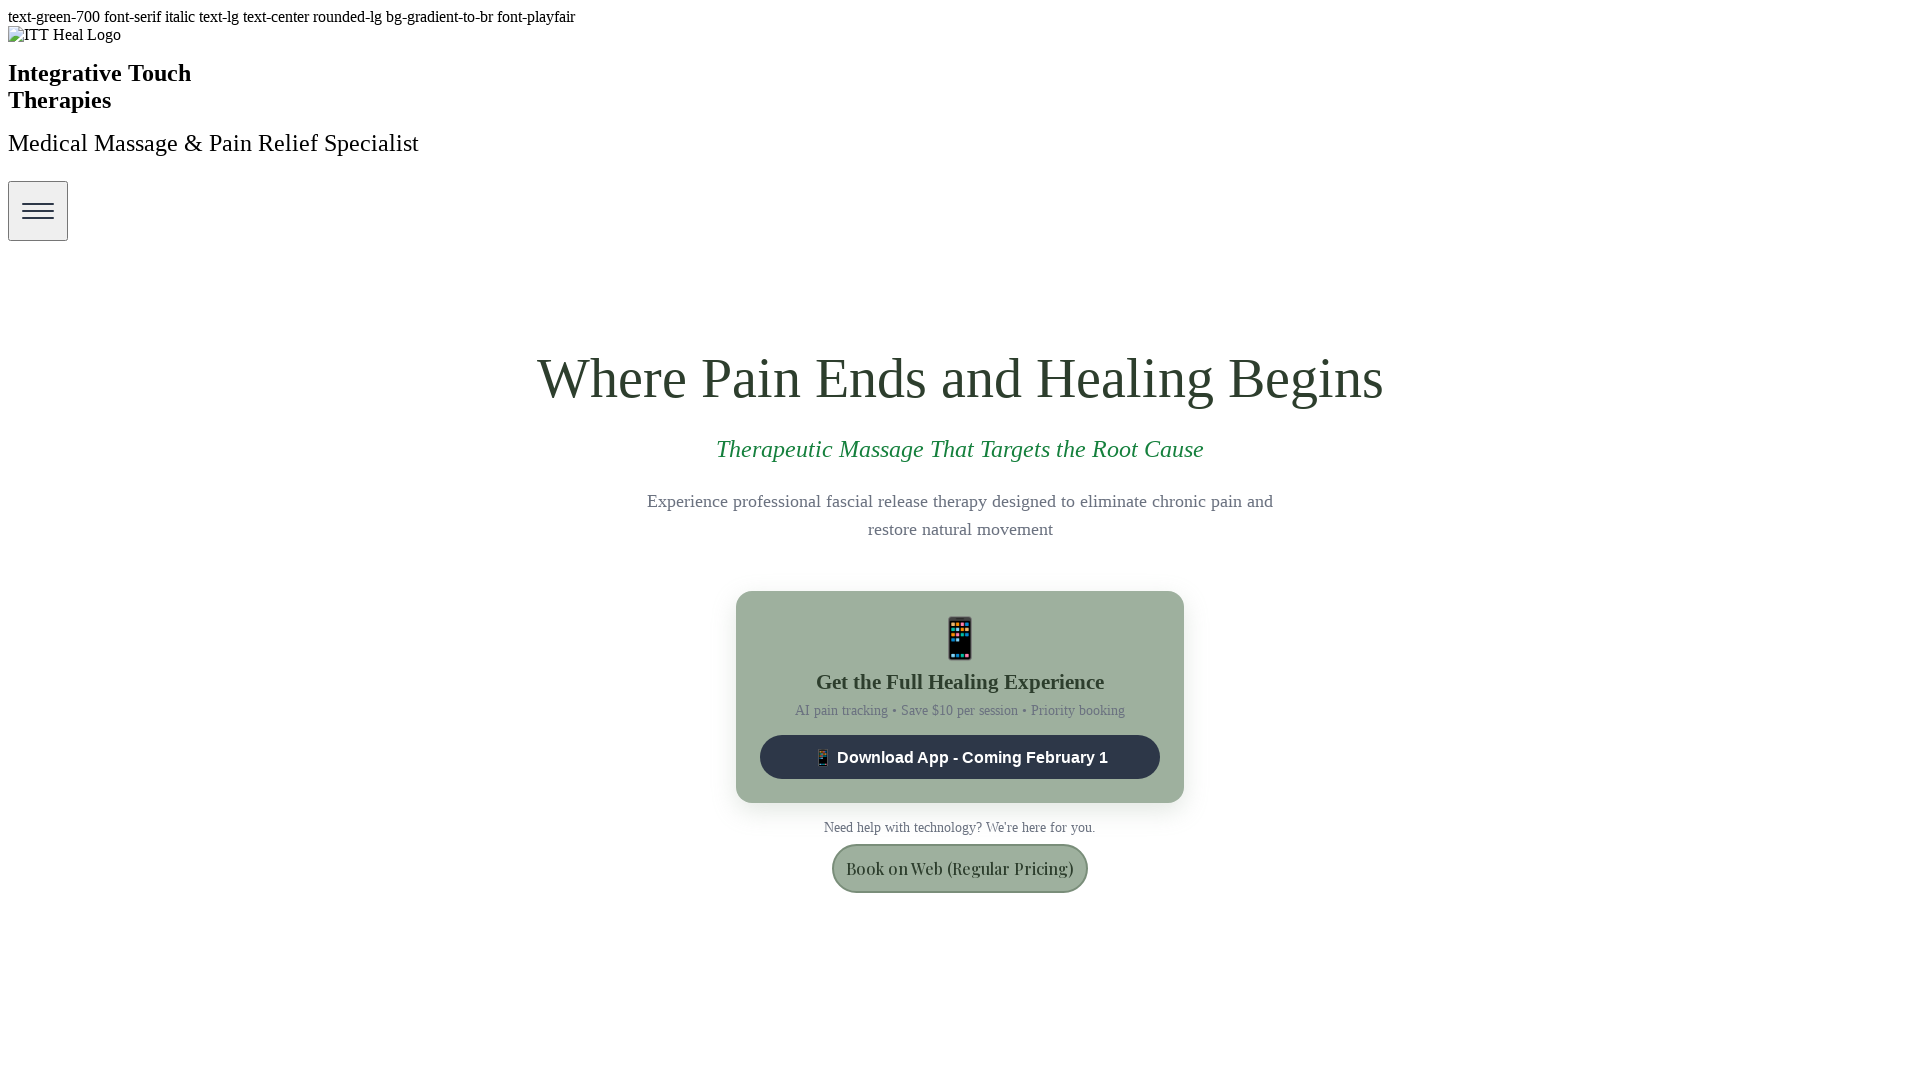

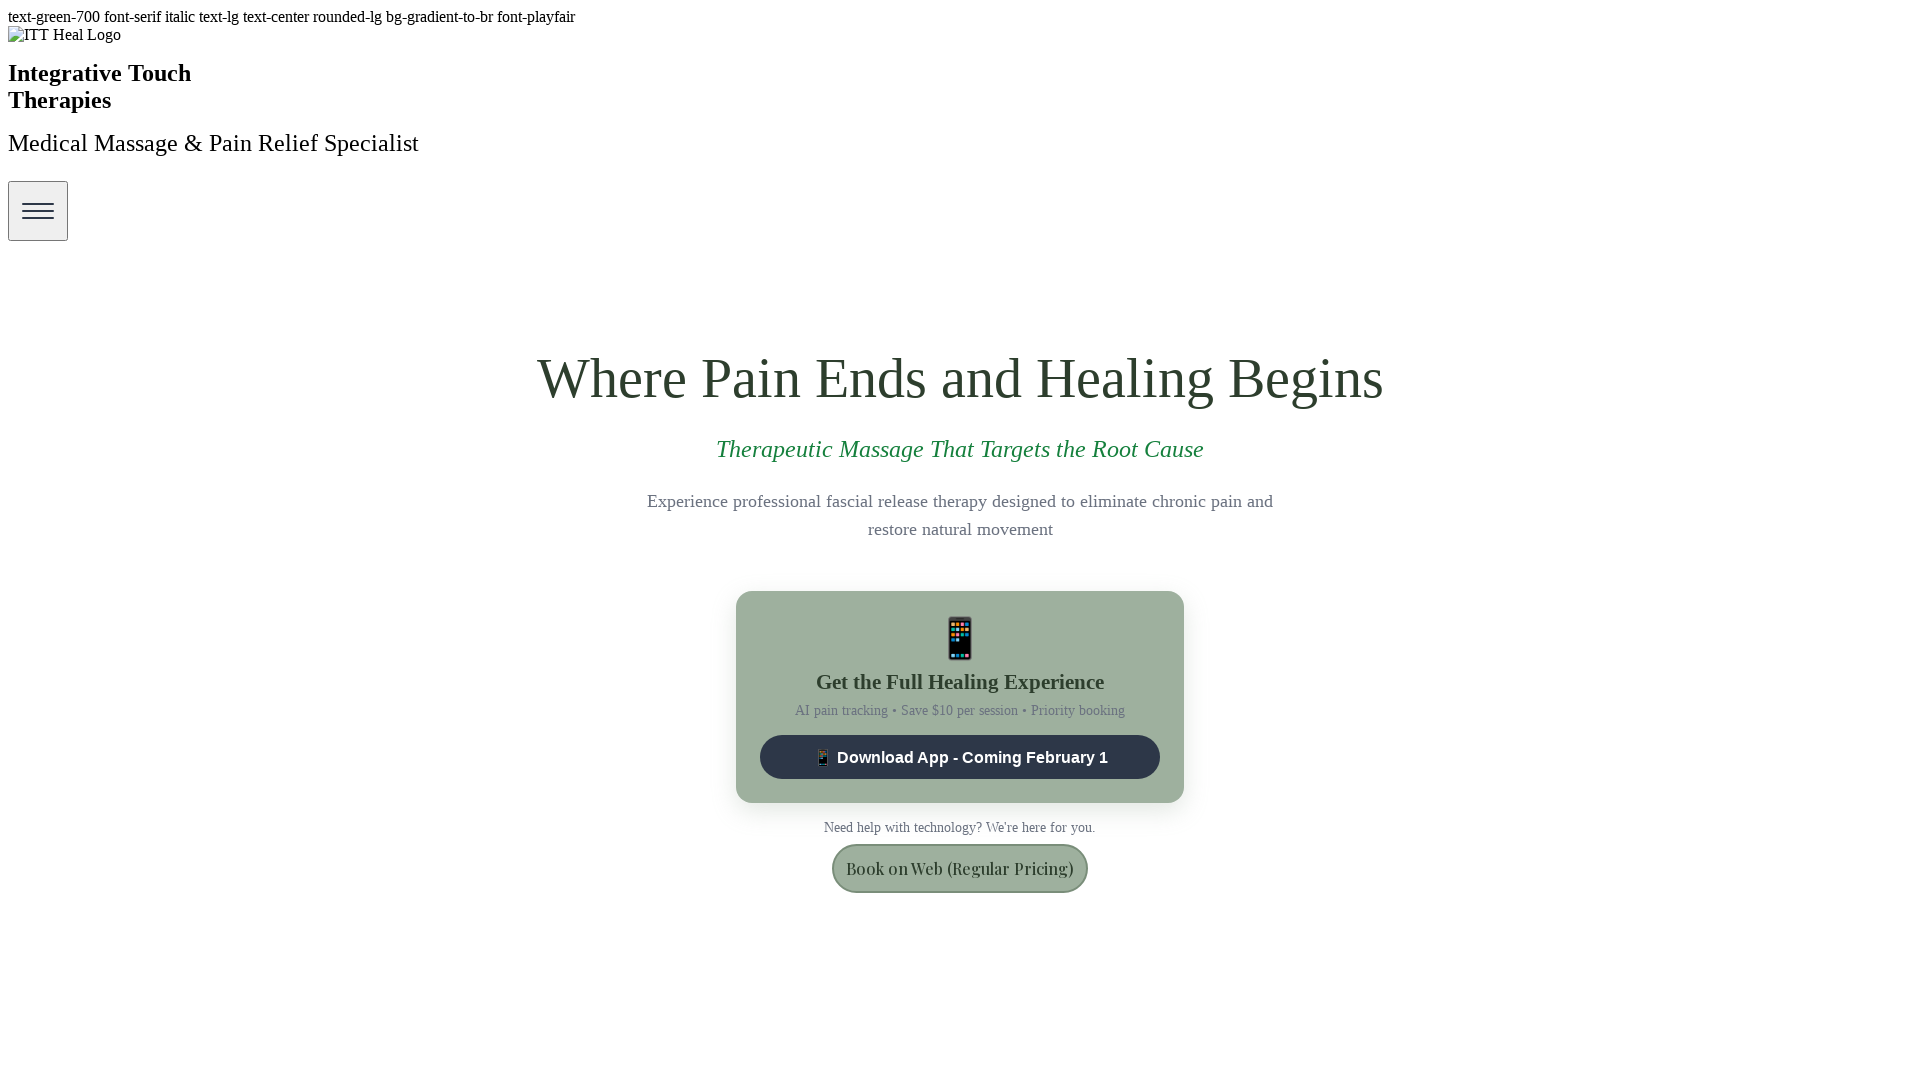